Tests large modal functionality by opening it, verifying its content and size, and closing it using the close button

Starting URL: https://demoqa.com/modal-dialogs

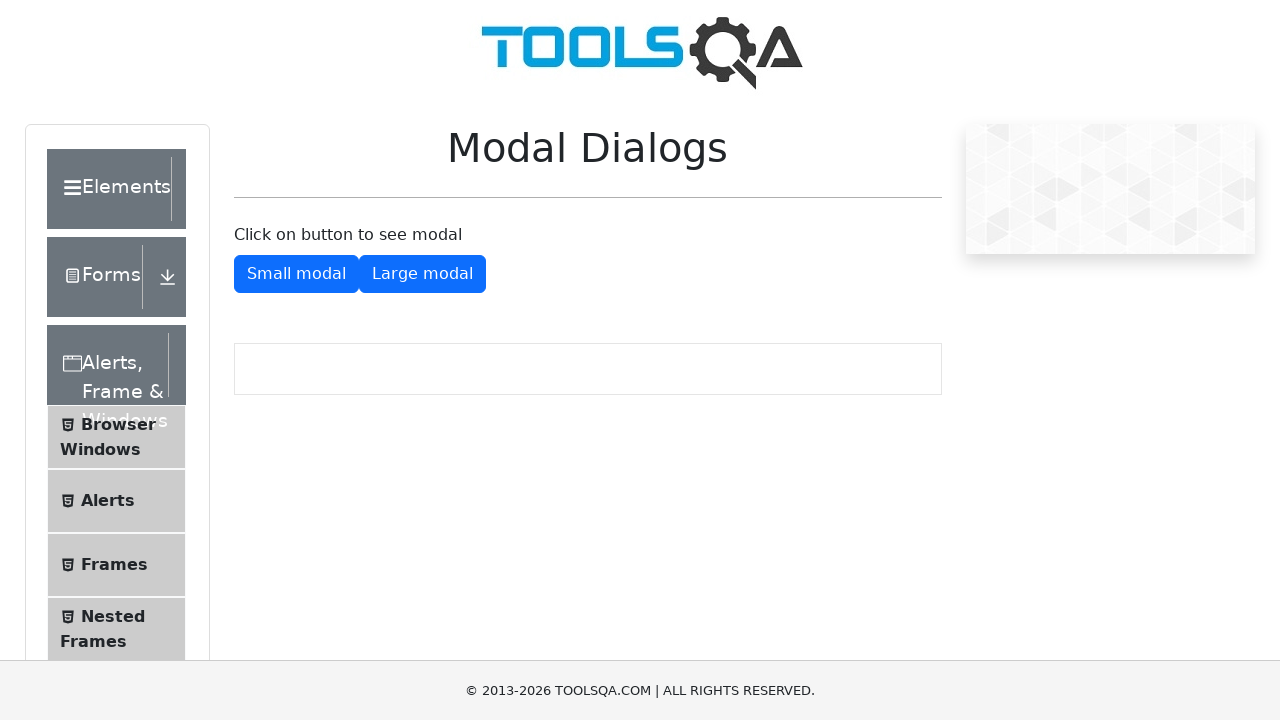

Clicked large modal button to open the modal at (422, 274) on #showLargeModal
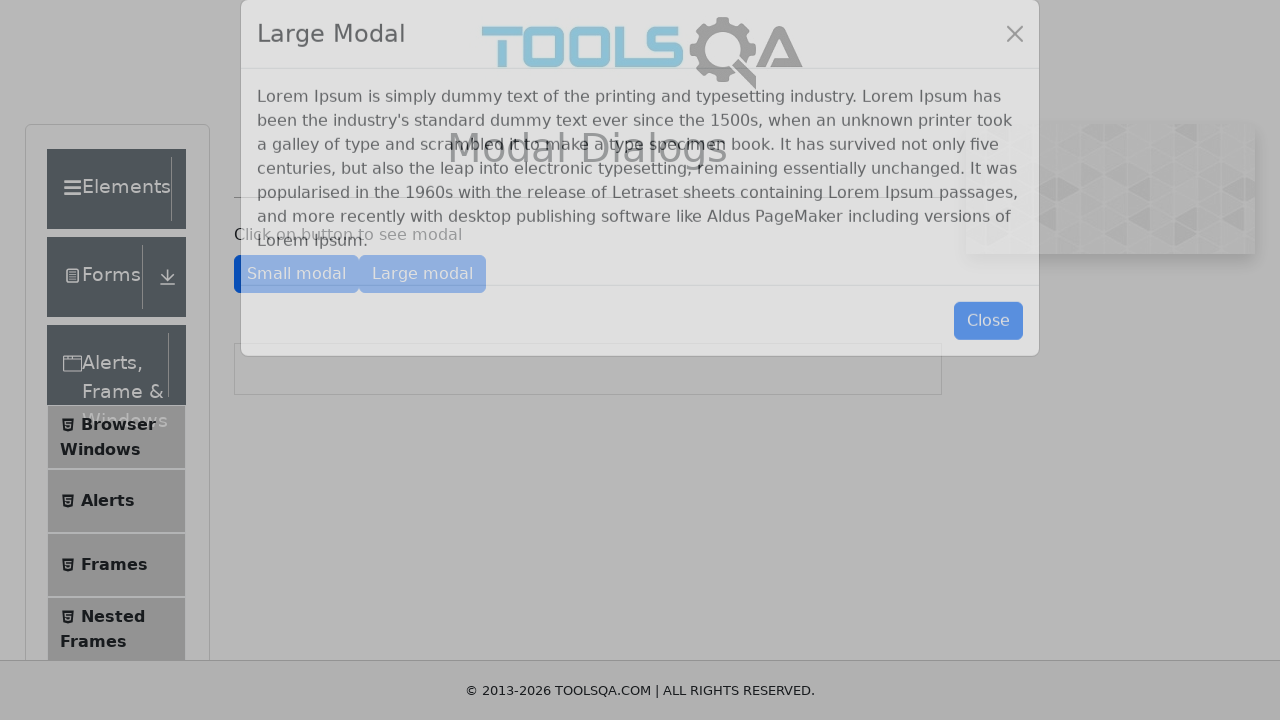

Large modal appeared and became visible
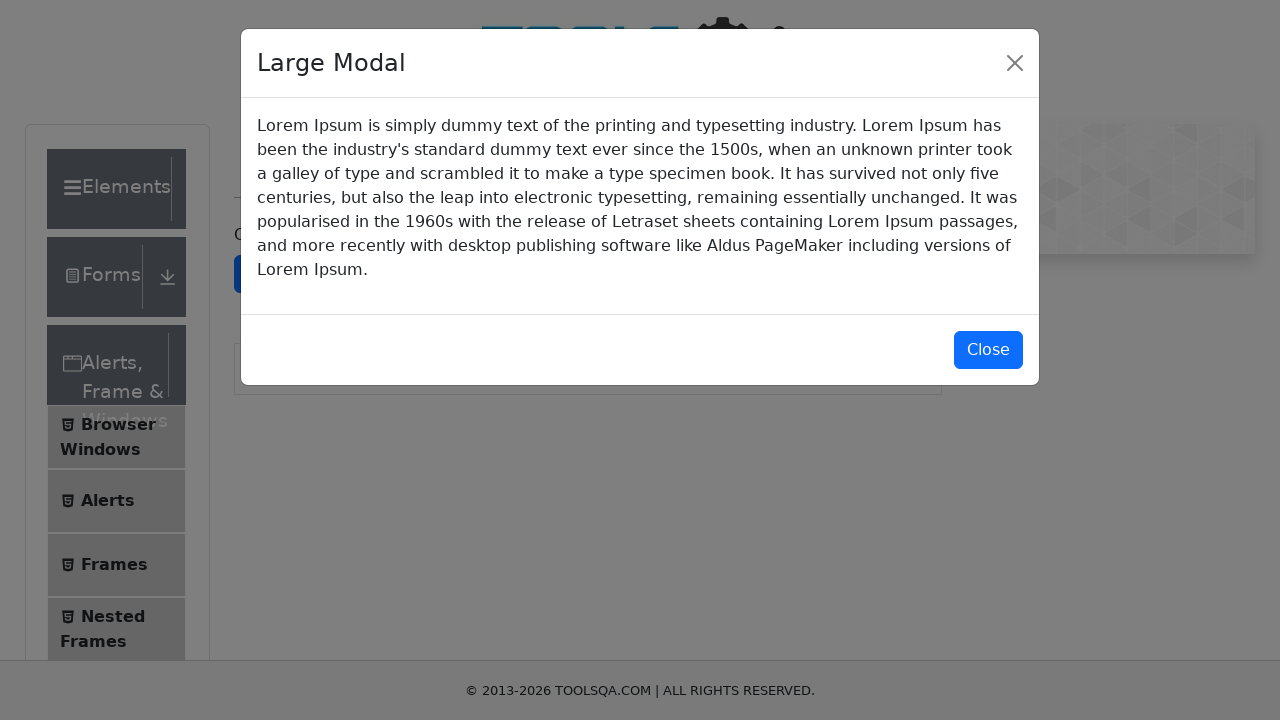

Located modal title element
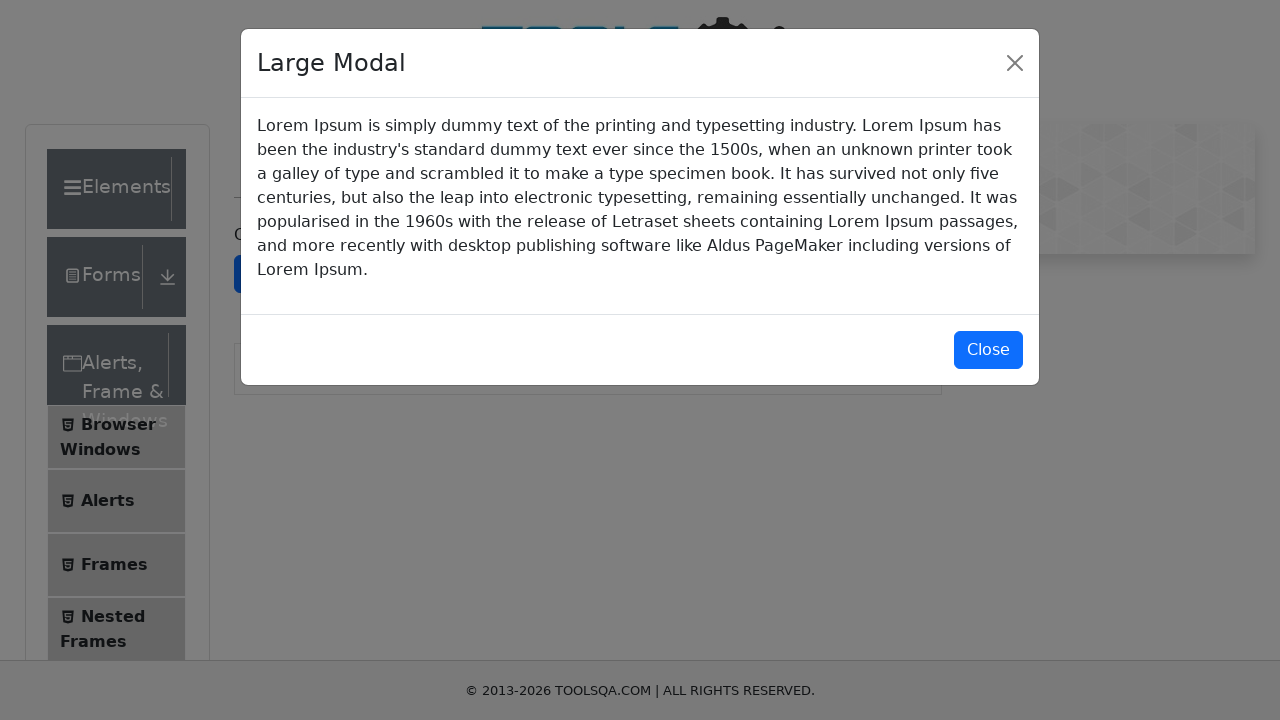

Verified modal title contains 'Large Modal'
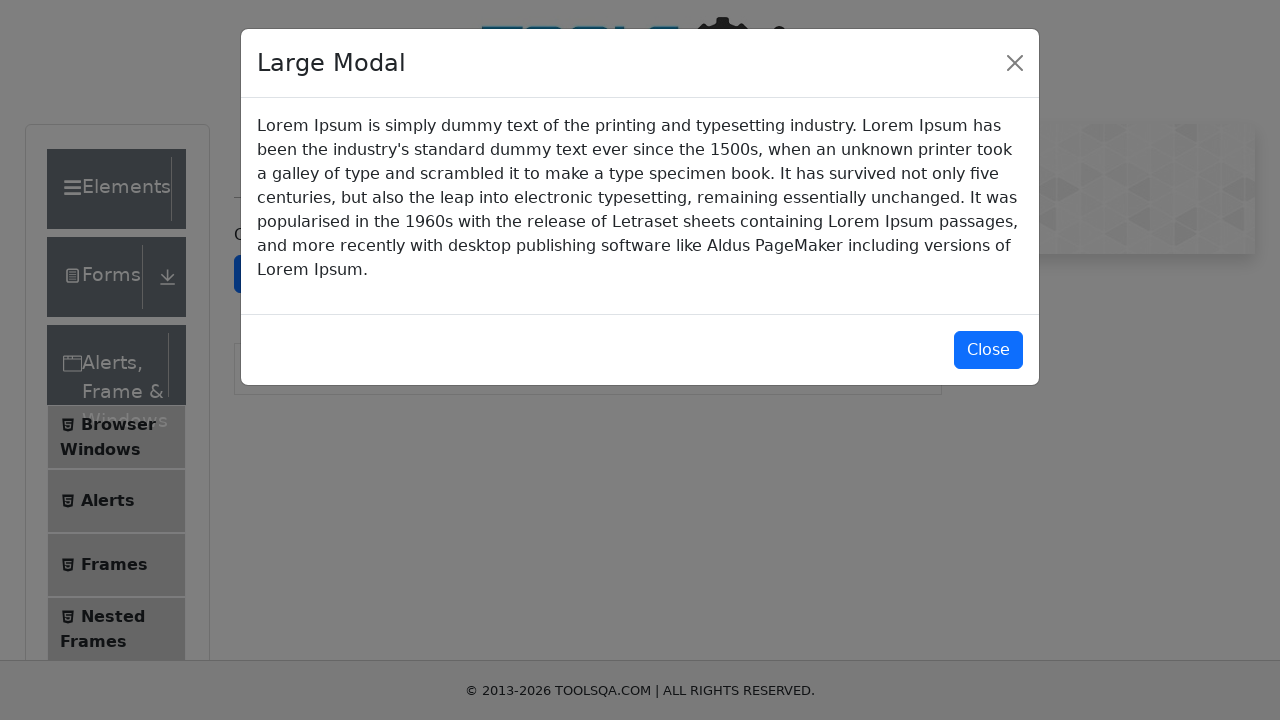

Located modal body element
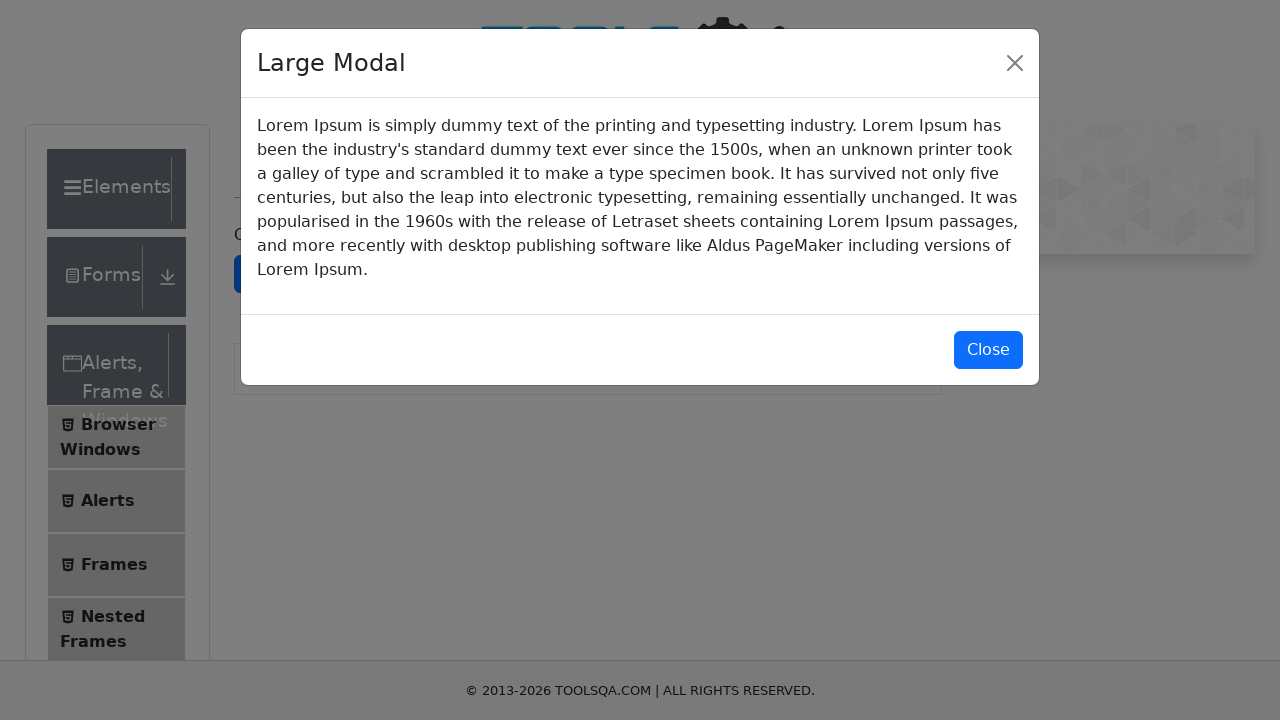

Retrieved modal body text content
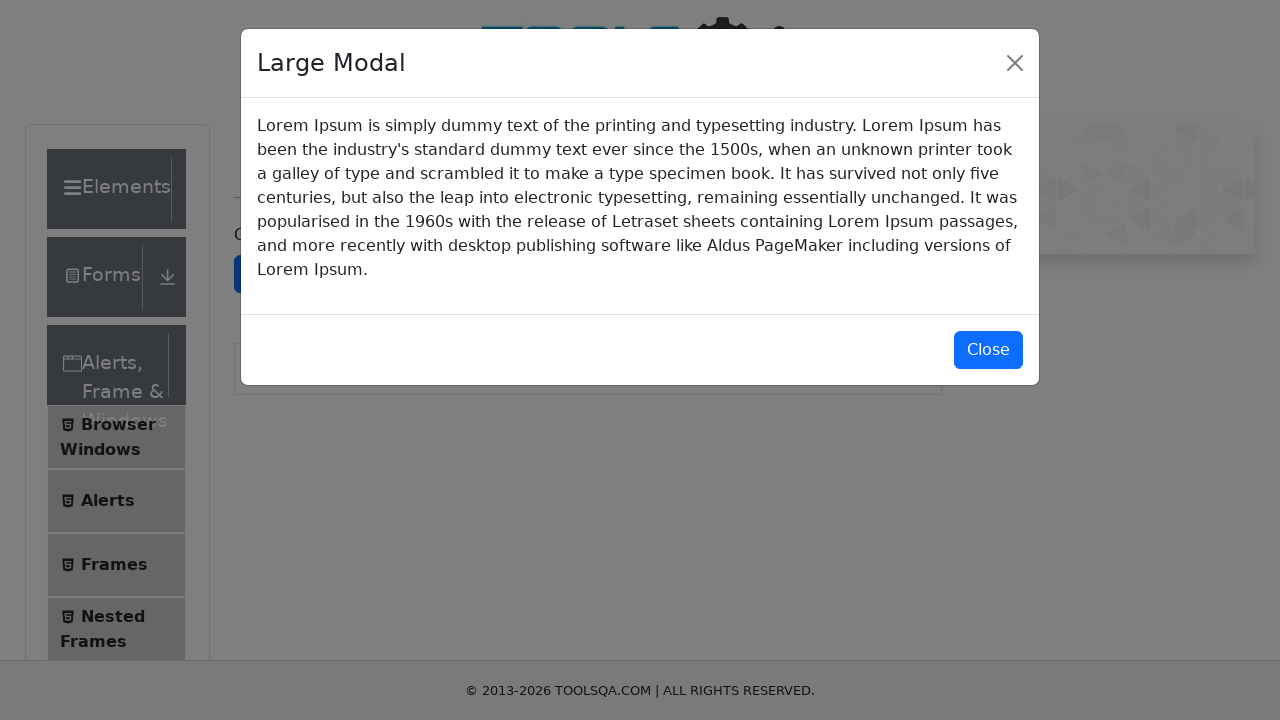

Verified modal body contains substantial content (more than 100 characters)
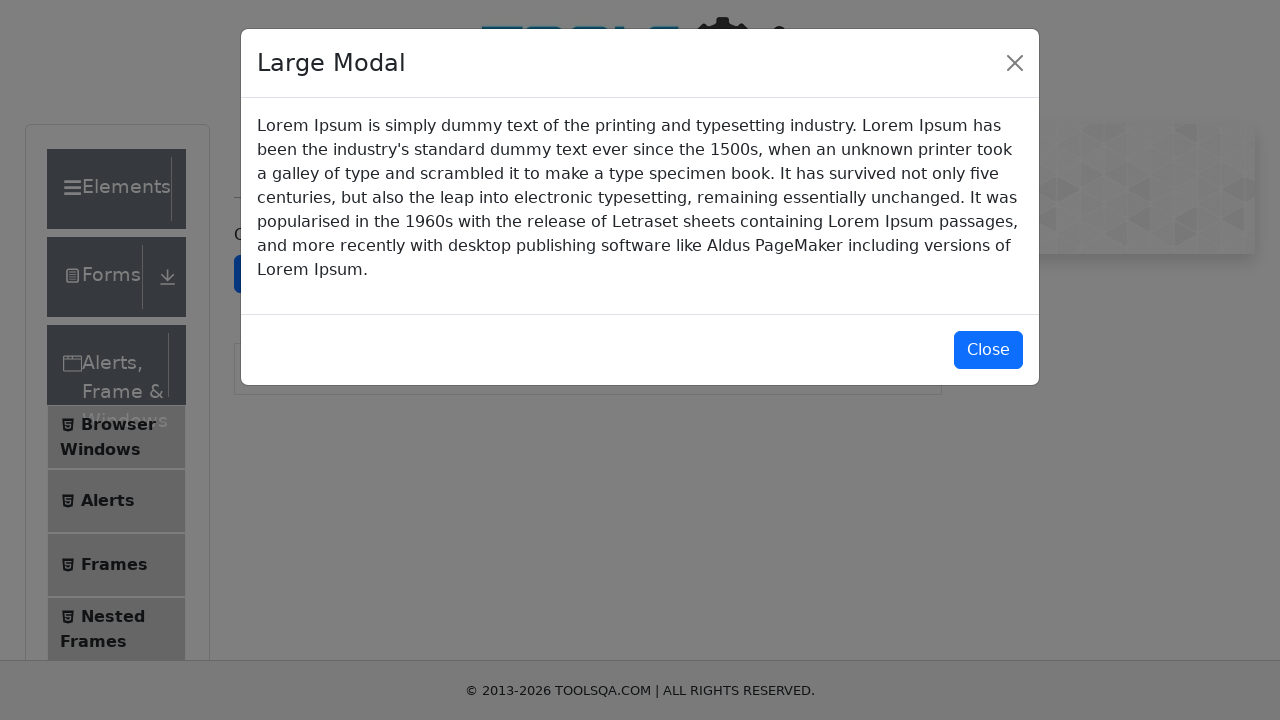

Clicked close button to close the modal at (988, 350) on #closeLargeModal
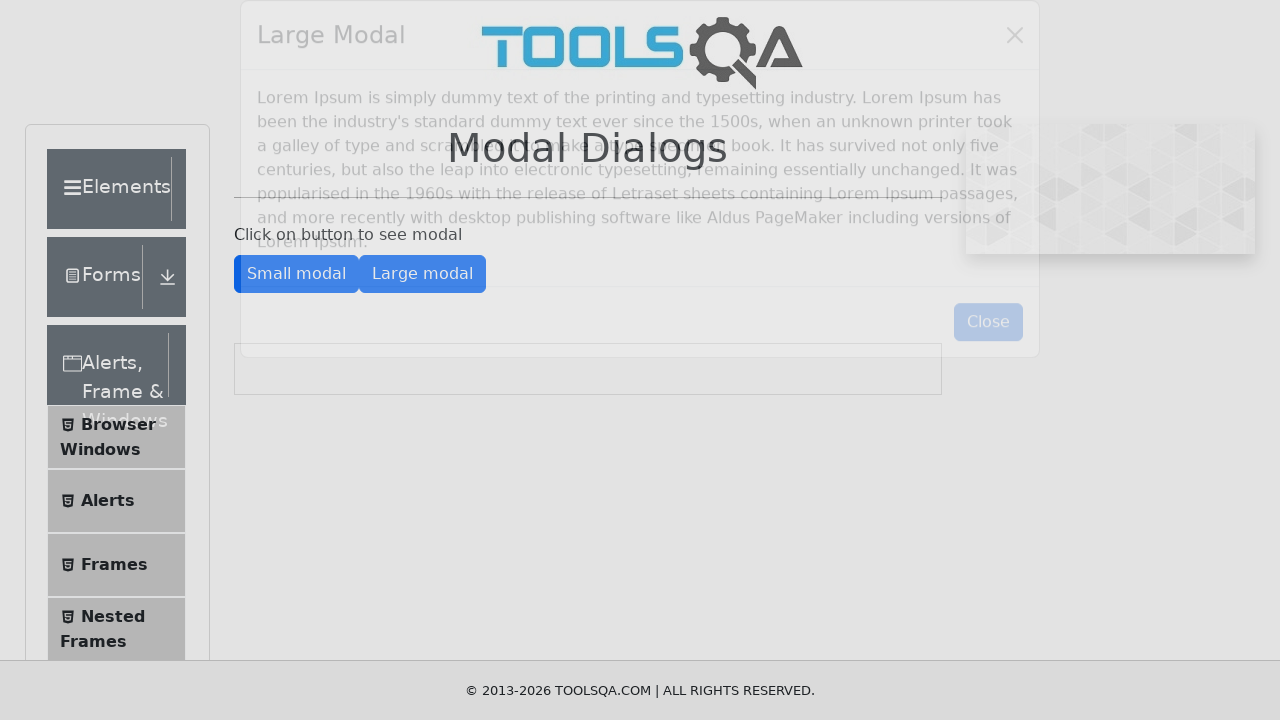

Modal disappeared and is no longer visible
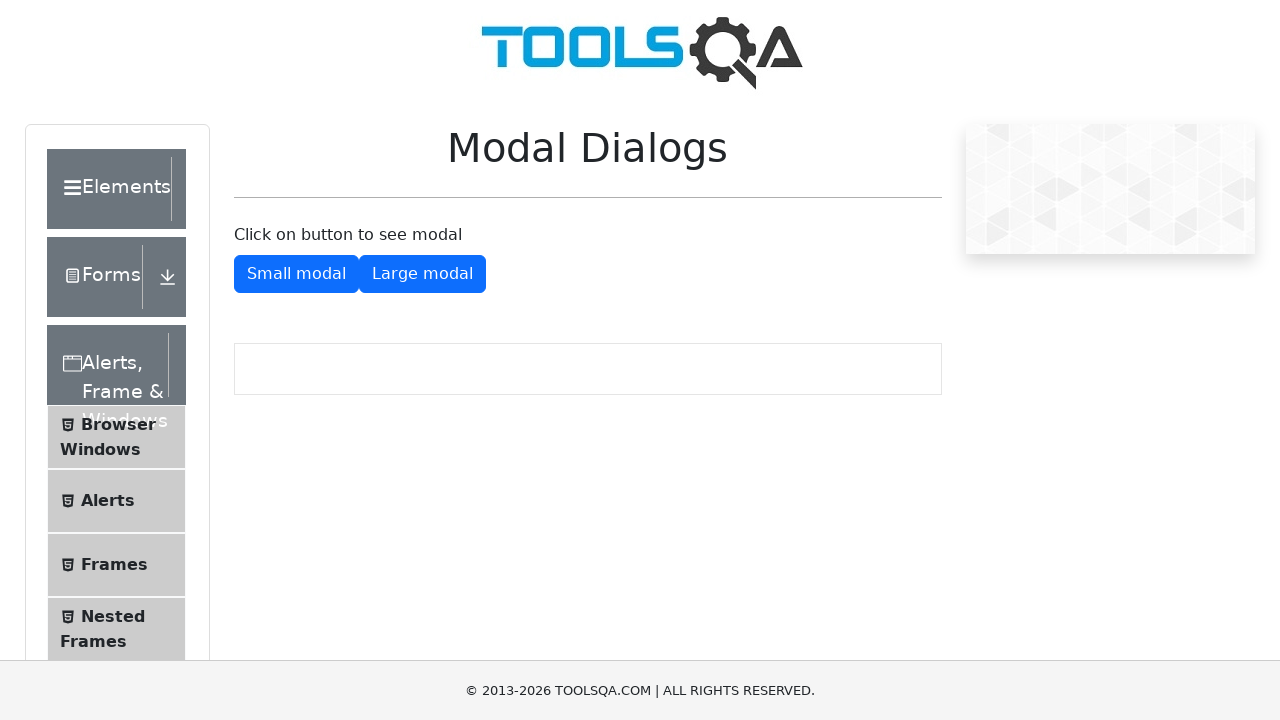

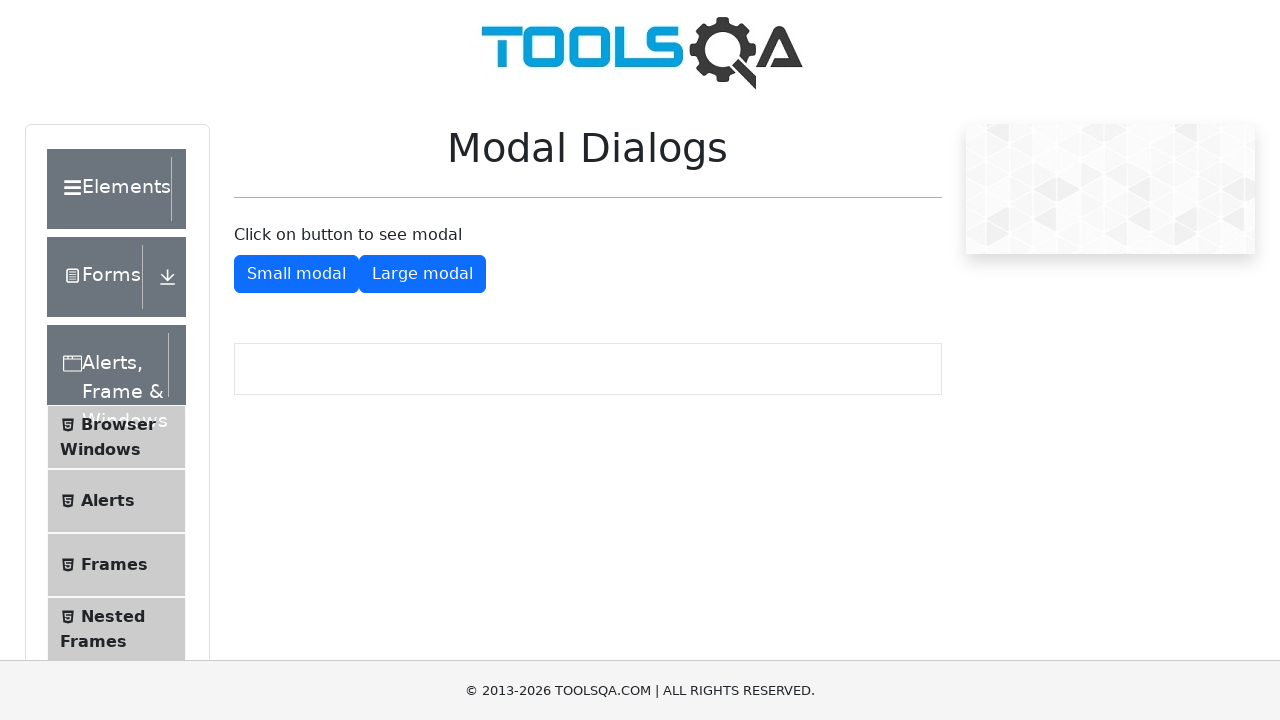